Tests registration page alert message when password is less than 8 characters by filling username and password fields and verifying failure alert

Starting URL: http://automationbykrishna.com/

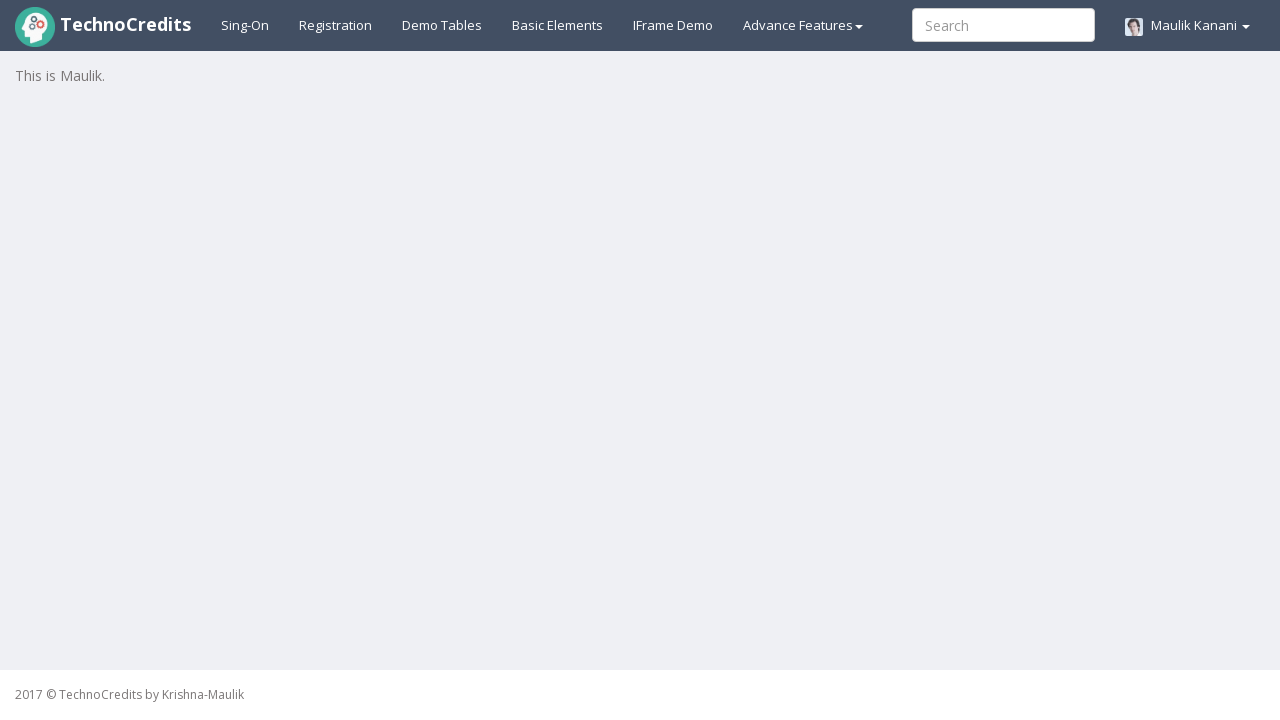

Clicked on Registration link at (336, 25) on #registration2
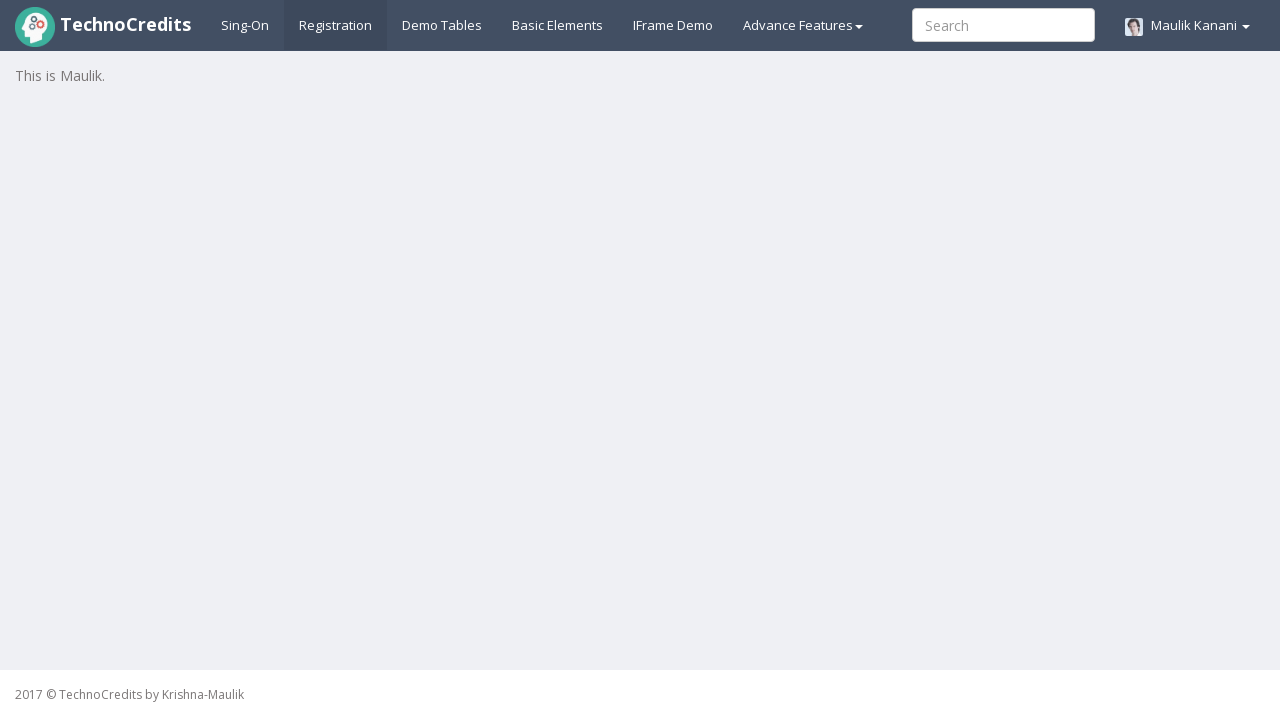

Waited 3 seconds for page to load
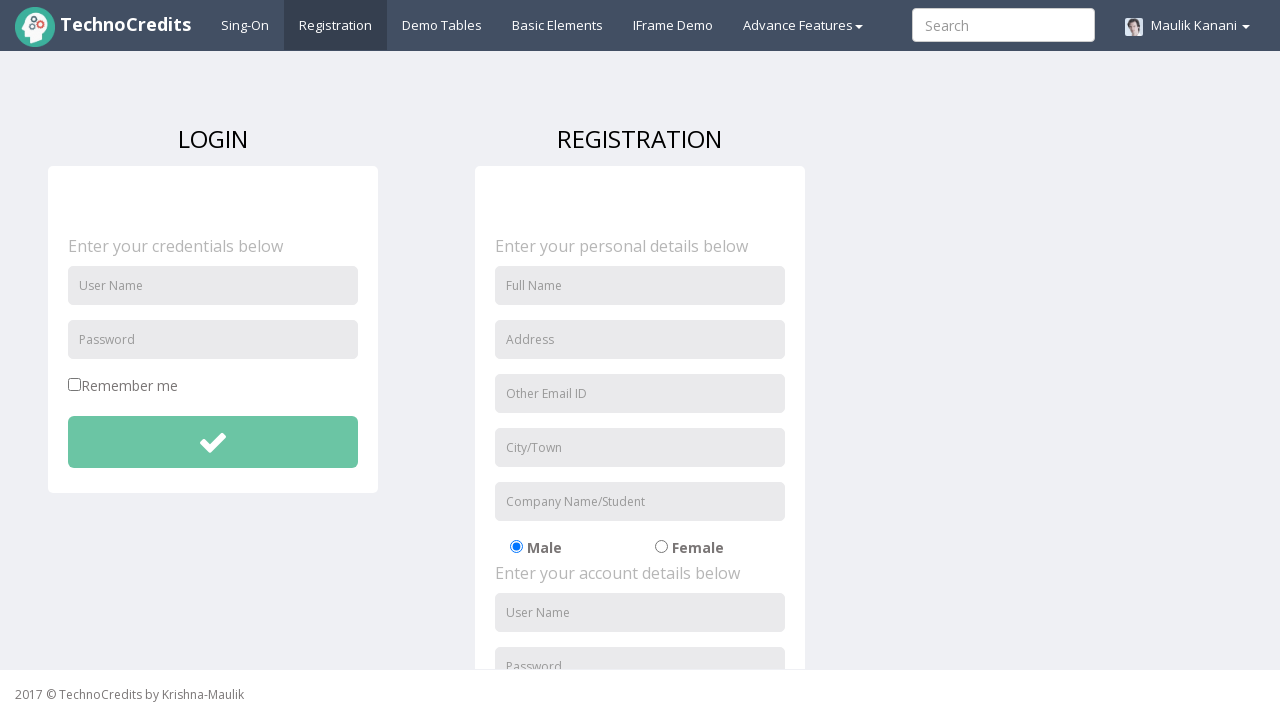

Filled username field with 'Padmaja' on //input[@id='unameSignin']
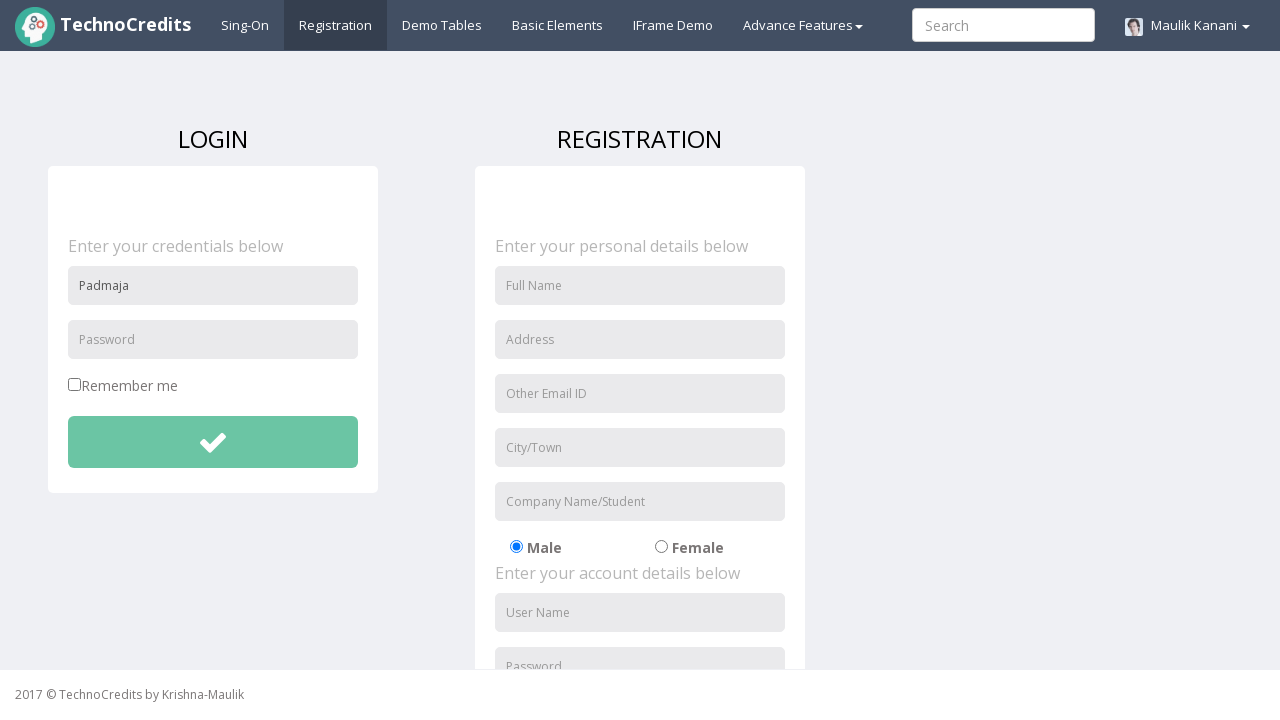

Filled password field with '1234567' (7 characters, less than 8) on //input[@id='pwdSignin']
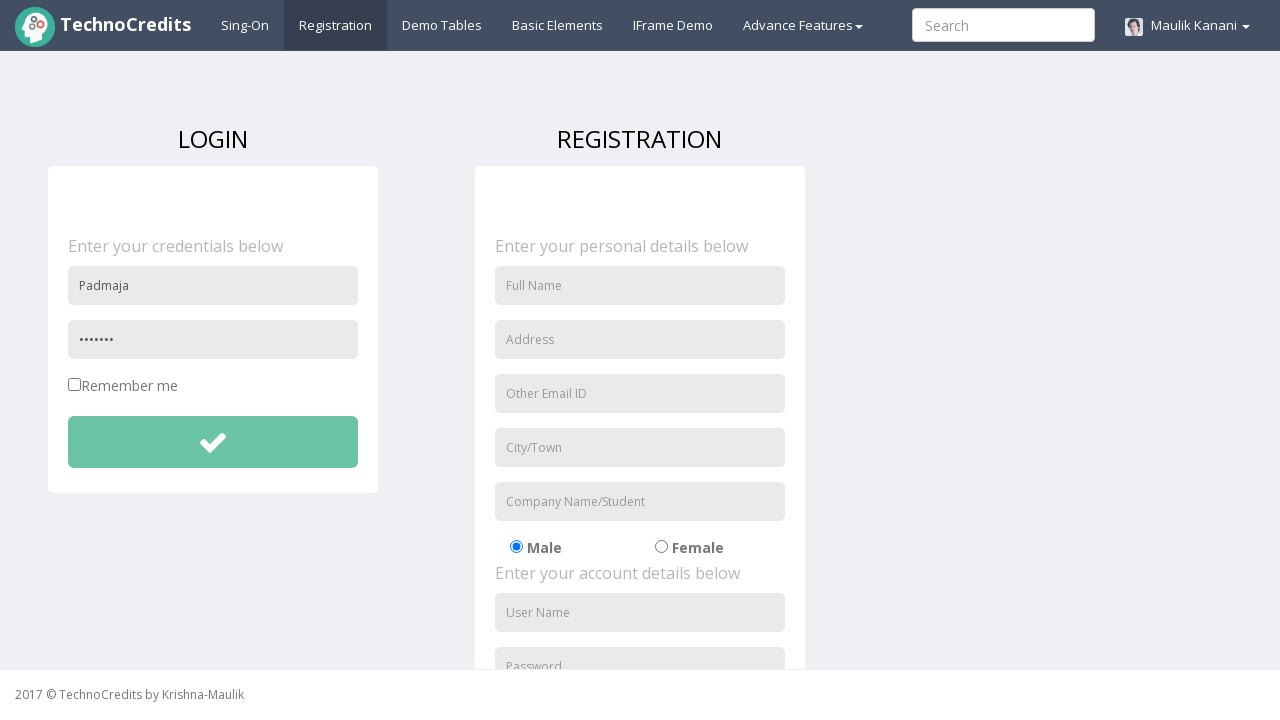

Clicked submit button at (213, 442) on xpath=//button[@id='btnsubmitdetails']
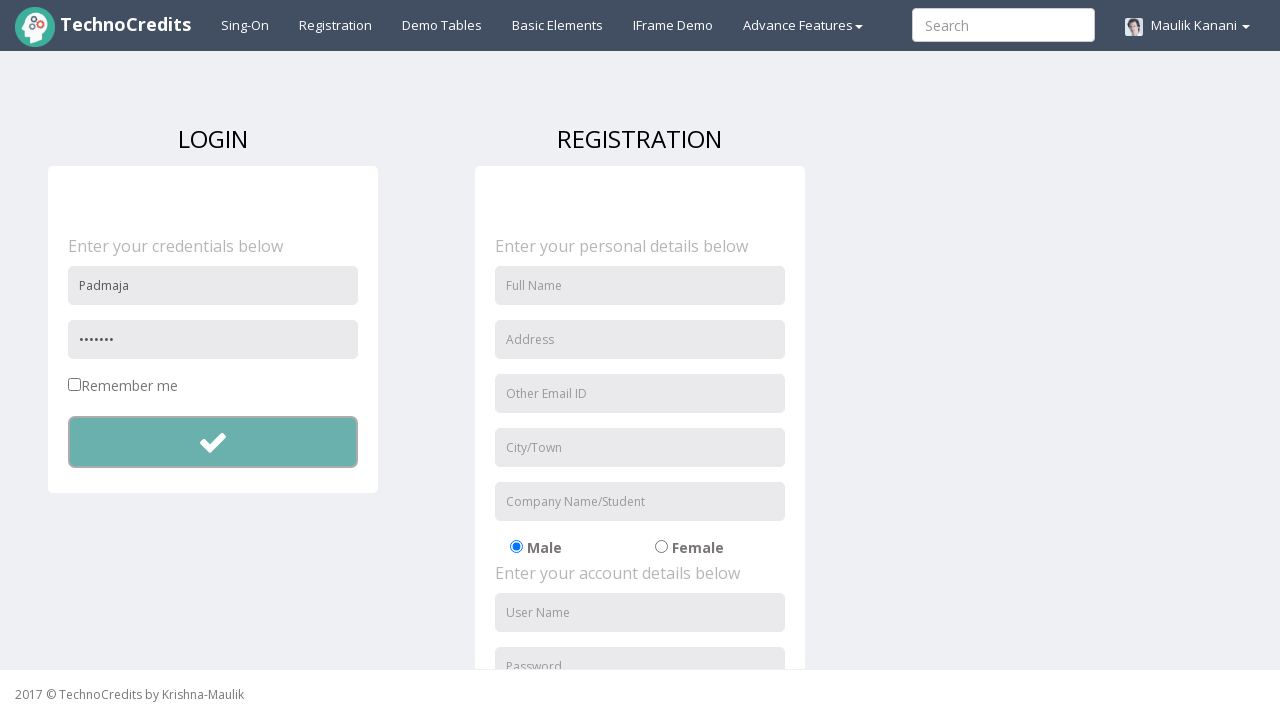

Alert dialog accepted - password validation failure confirmed
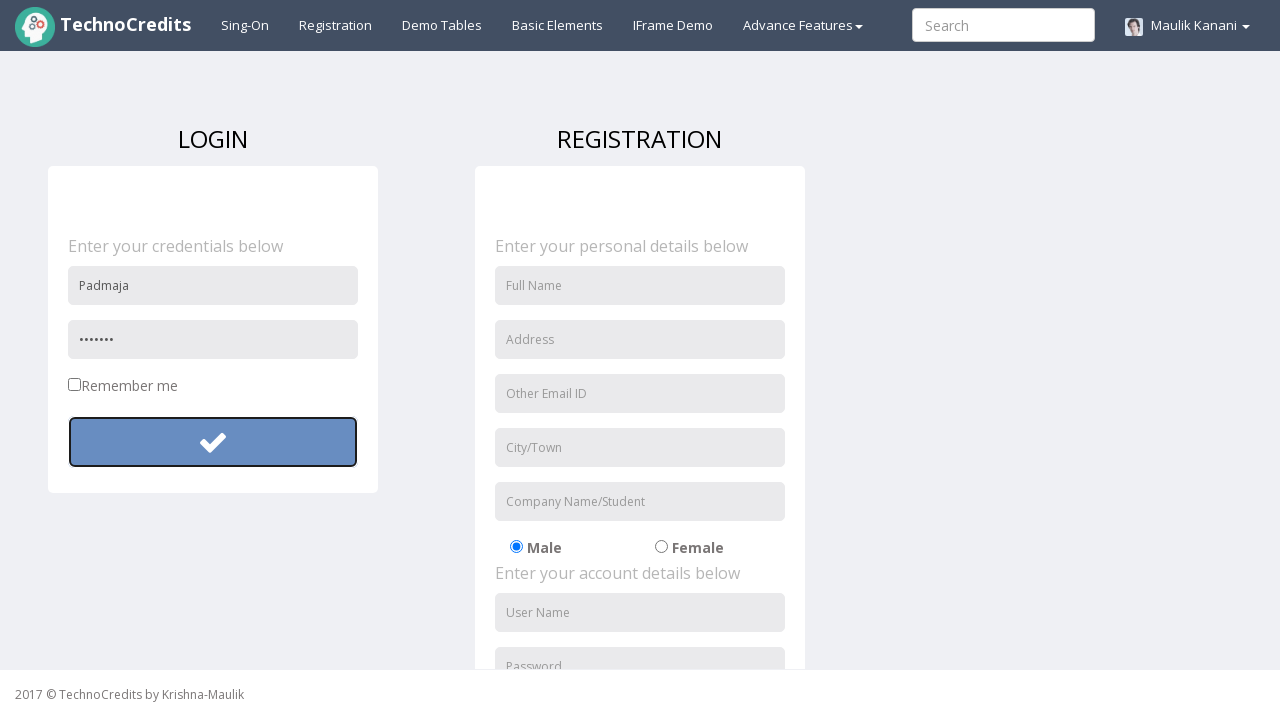

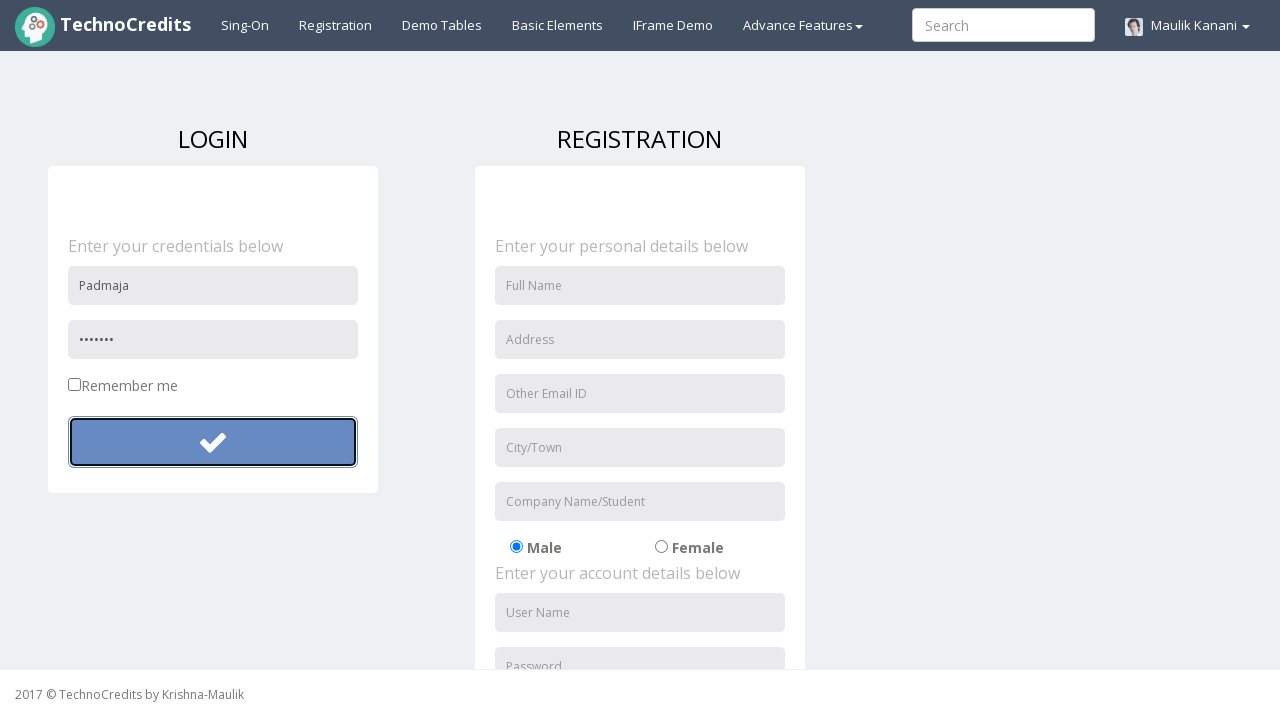